Automates claiming AVAIL tokens from a faucet by entering a wallet address and clicking the claim button

Starting URL: https://faucet.avail.tools/

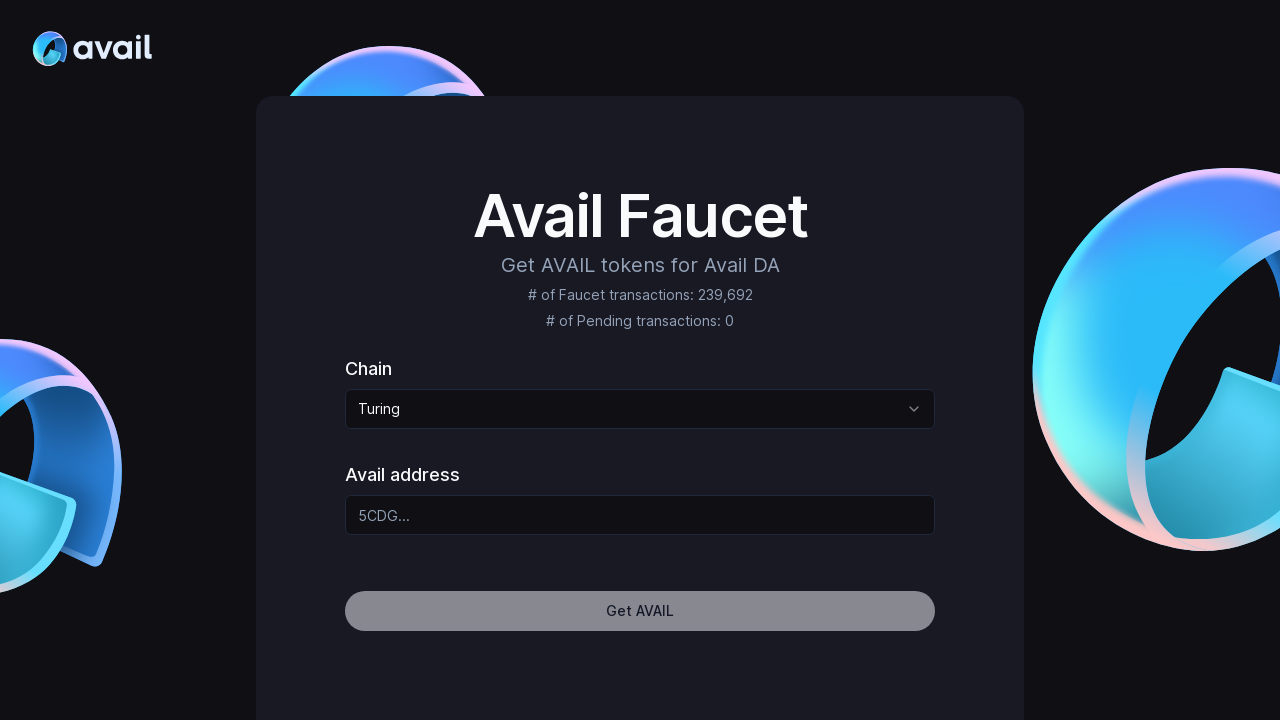

Address input field became visible
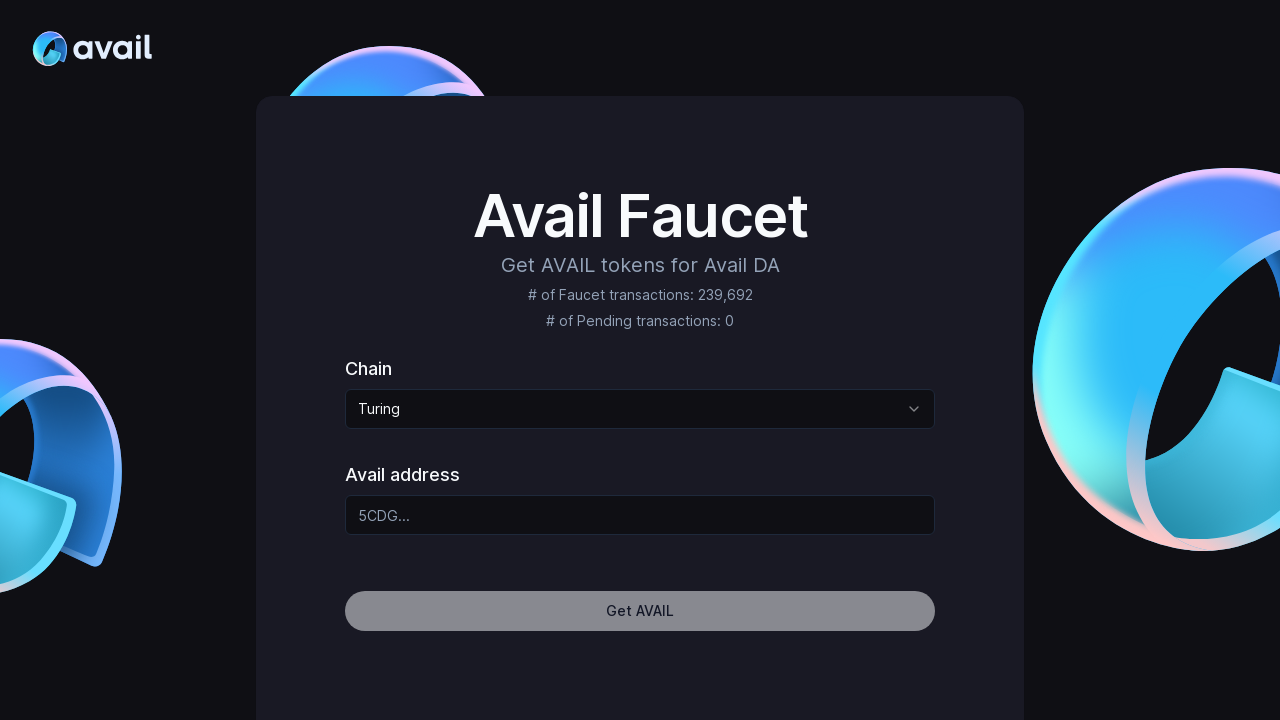

Filled wallet address field with Avail address on #address
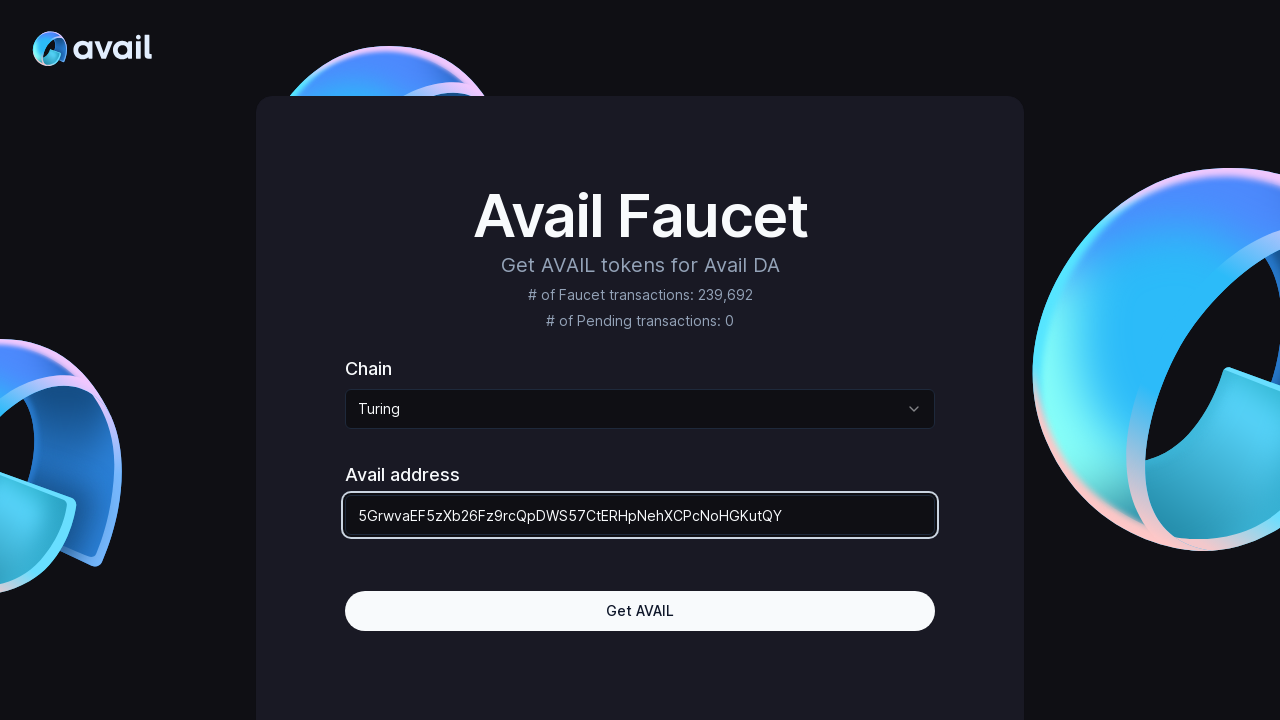

Get AVAIL button became visible
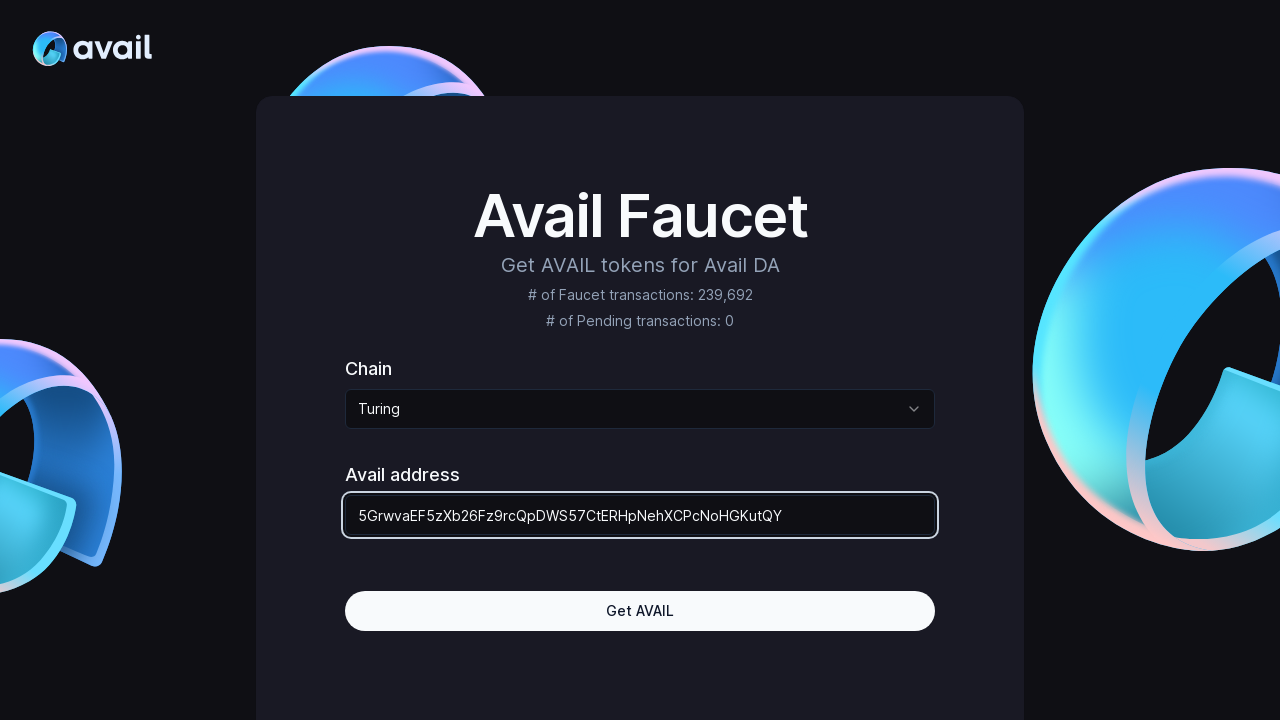

Clicked the Get AVAIL button to claim tokens at (640, 611) on xpath=//button[text()='Get AVAIL']
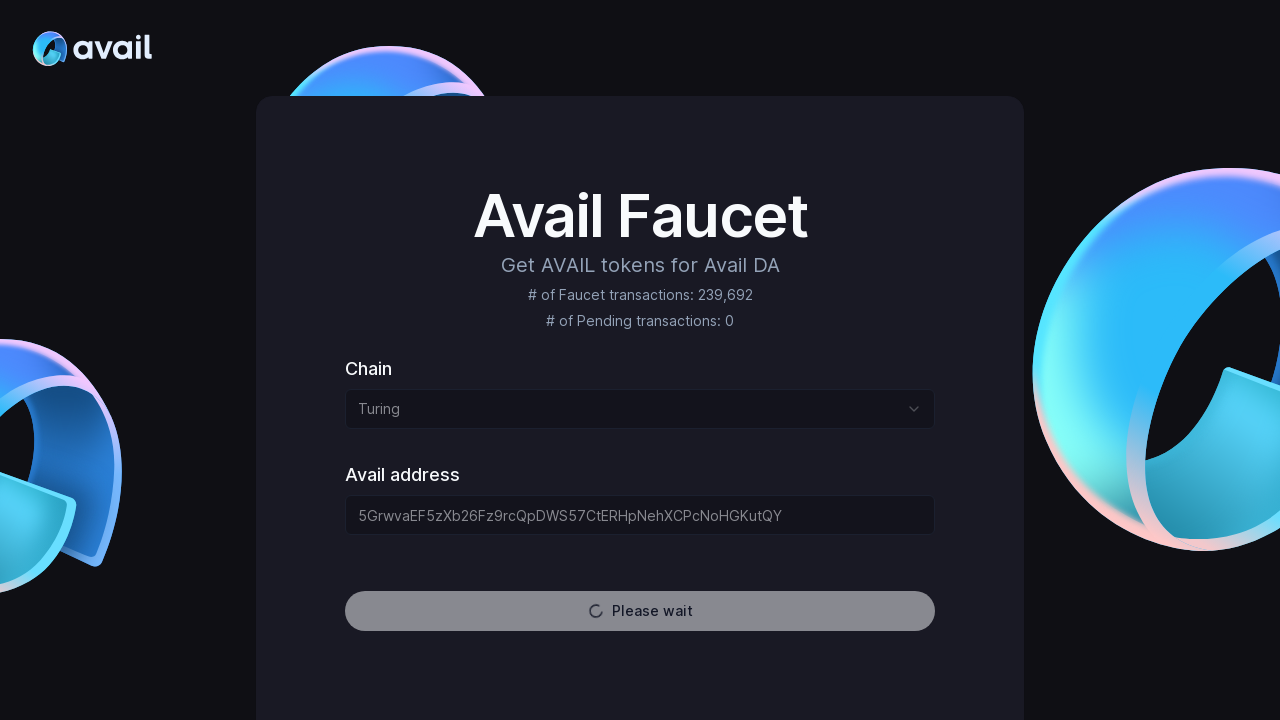

Waited for claim response/toast message
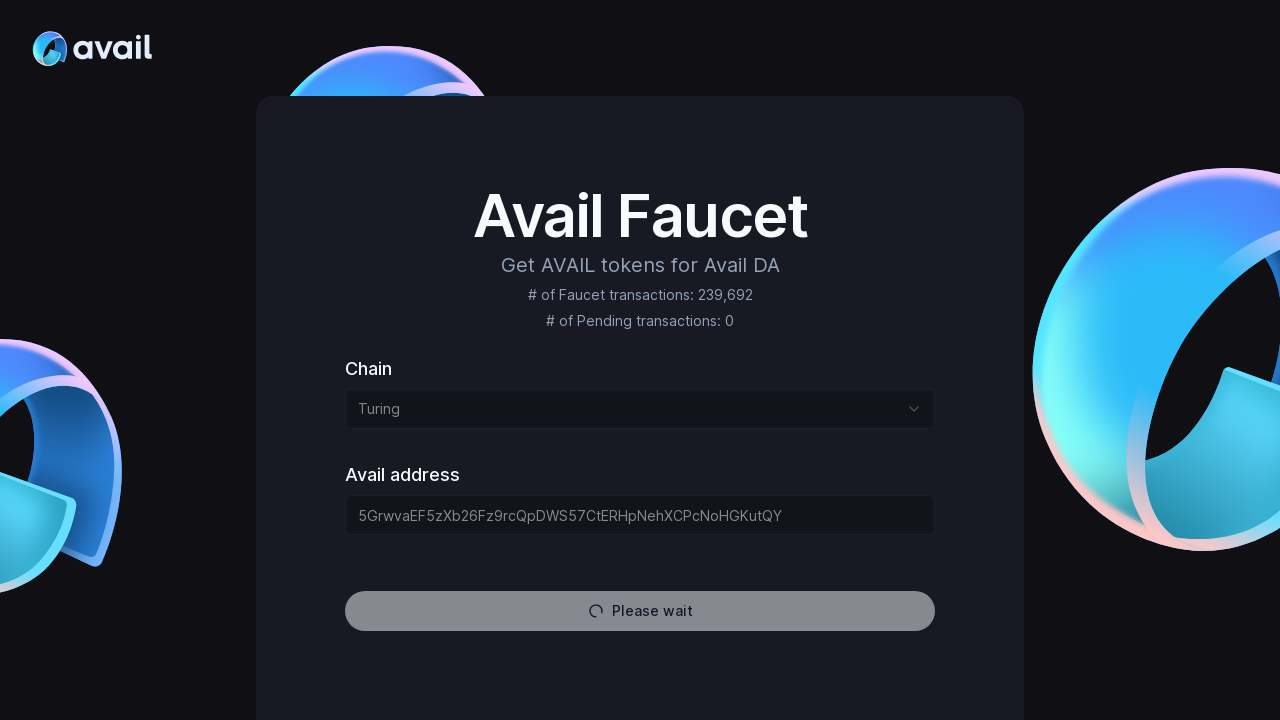

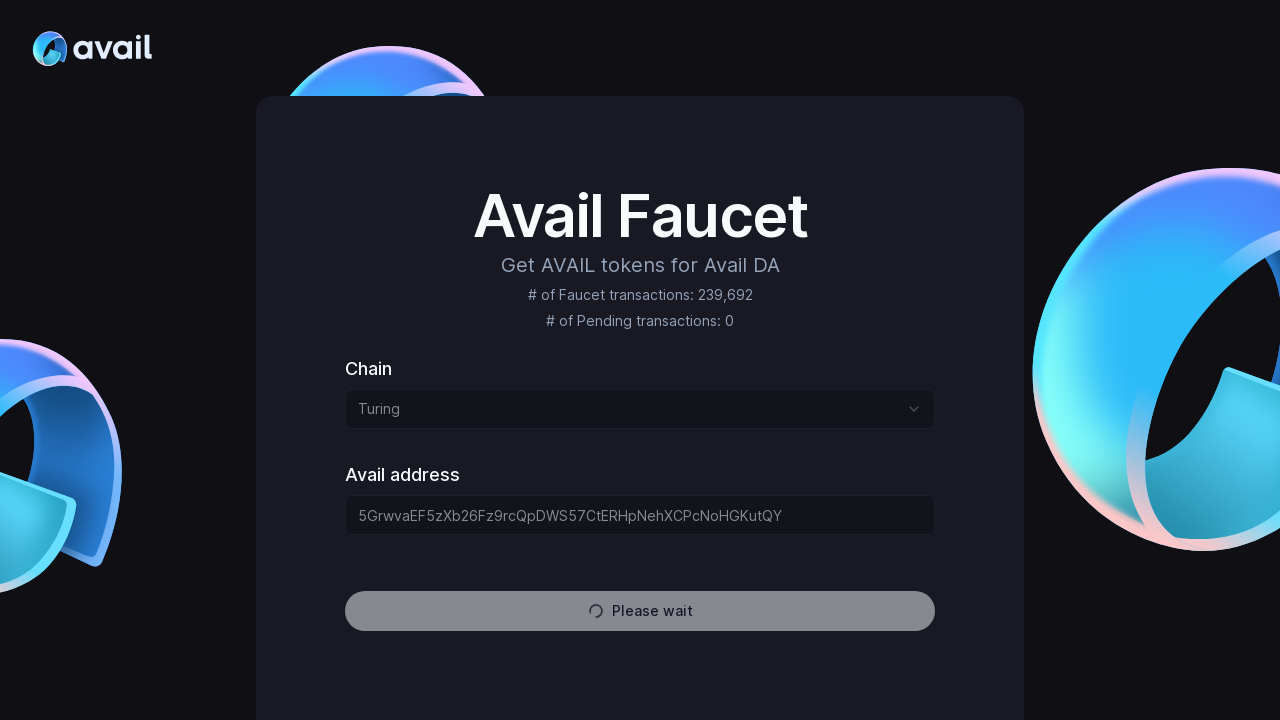